Tests drag and drop functionality within an iframe by dragging an element and dropping it onto a target area

Starting URL: https://jqueryui.com/droppable/

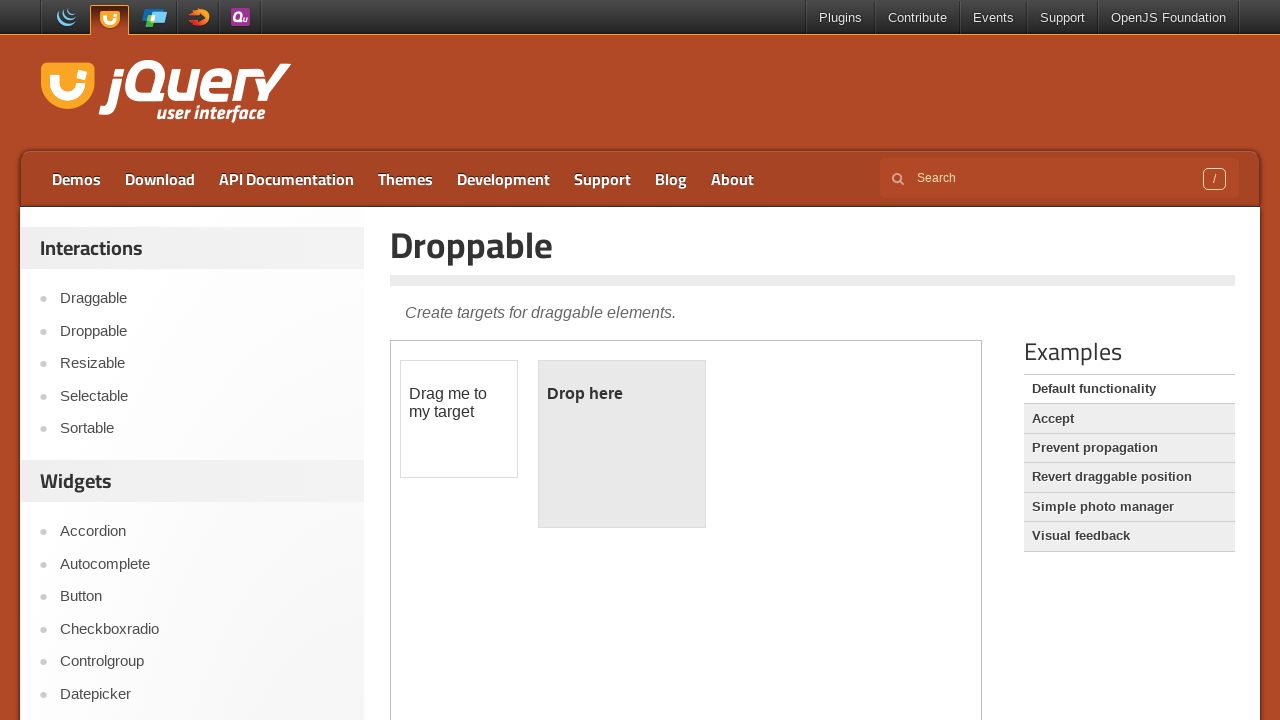

Located the demo iframe for drag and drop functionality
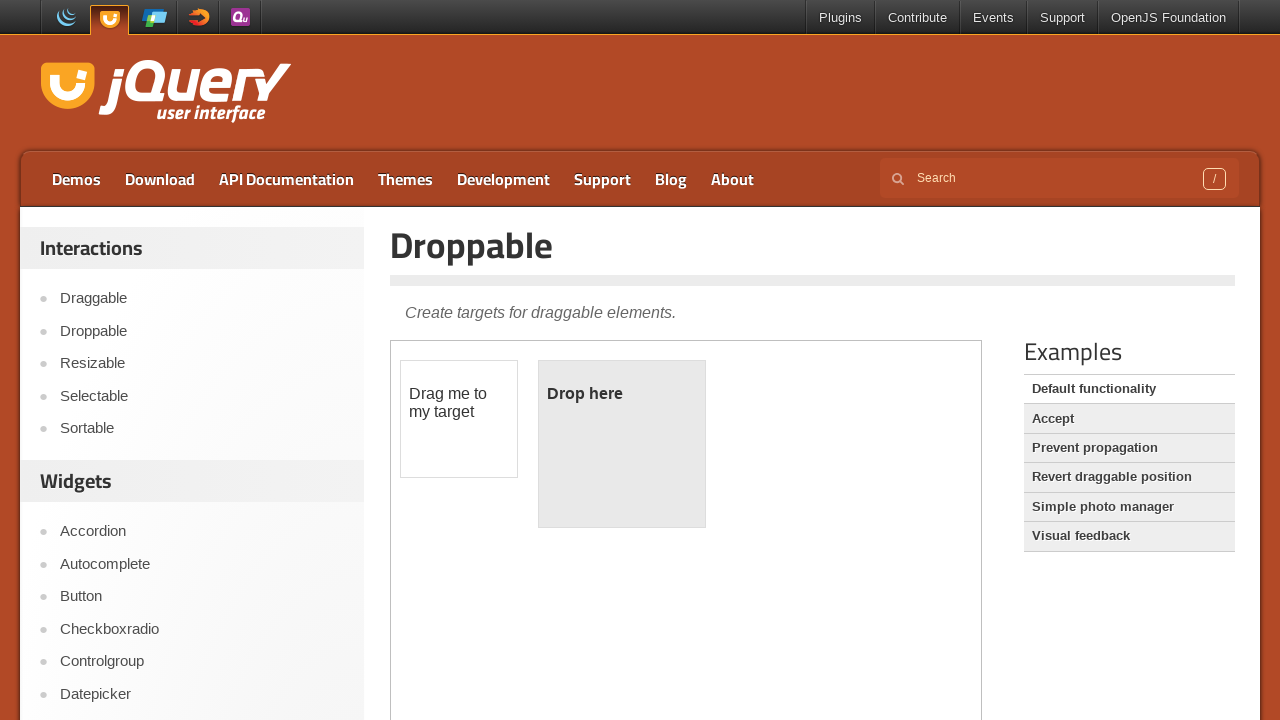

Located the draggable element within the iframe
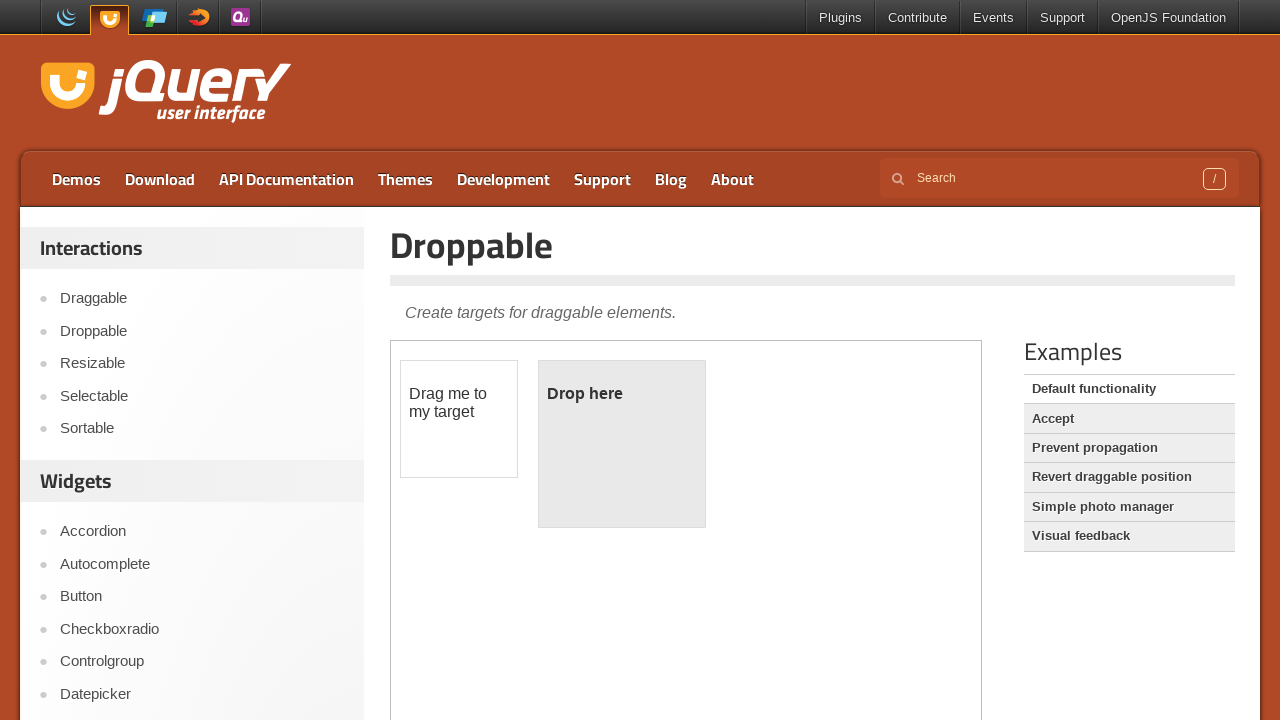

Located the droppable target element within the iframe
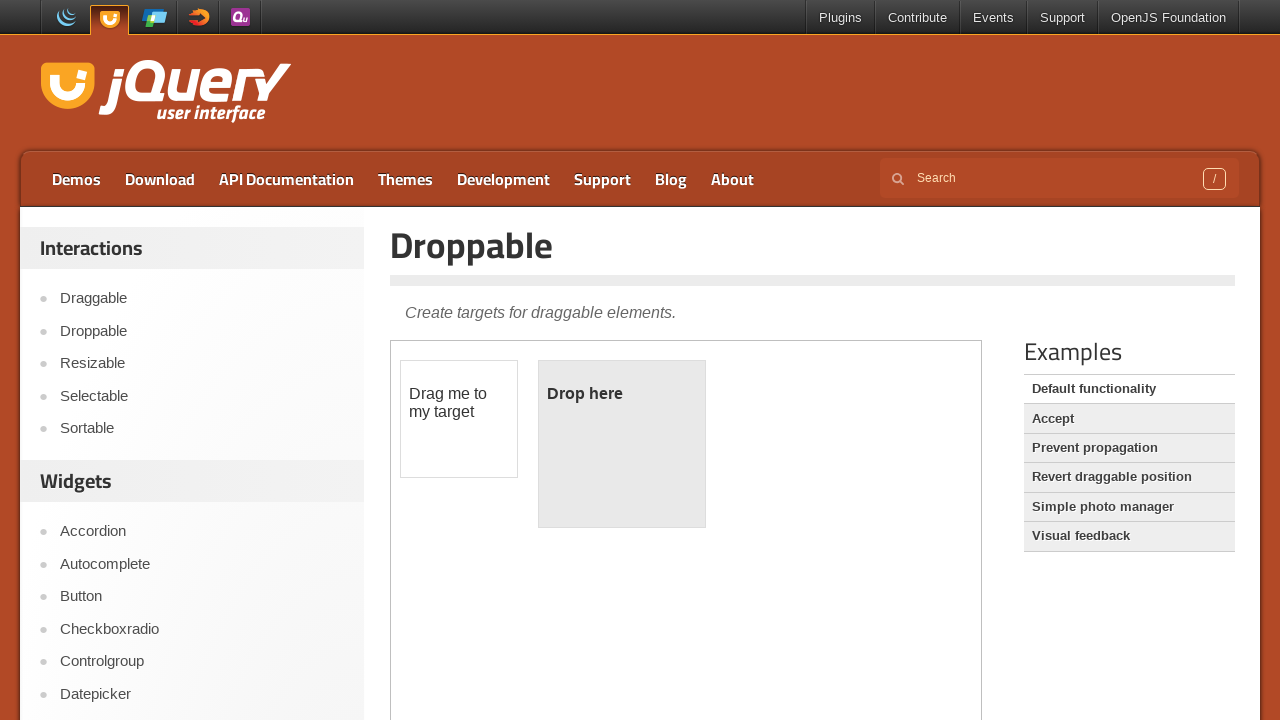

Dragged the draggable element and dropped it onto the droppable target at (622, 444)
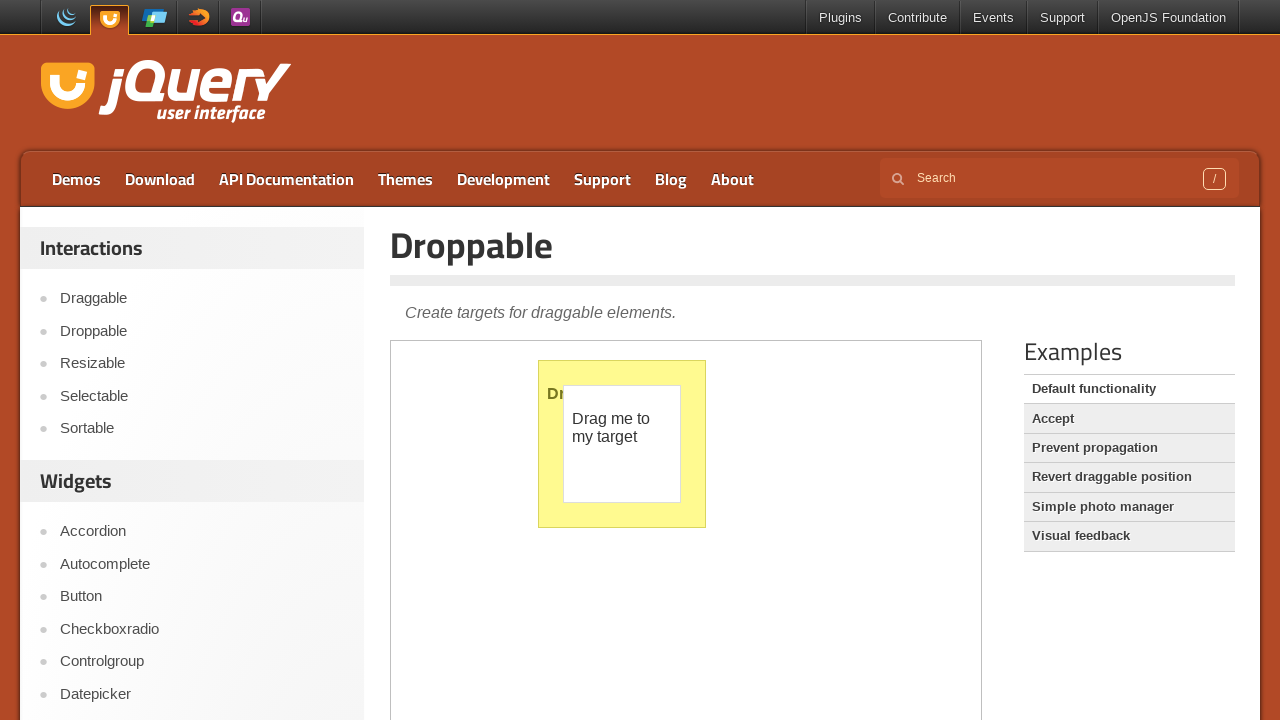

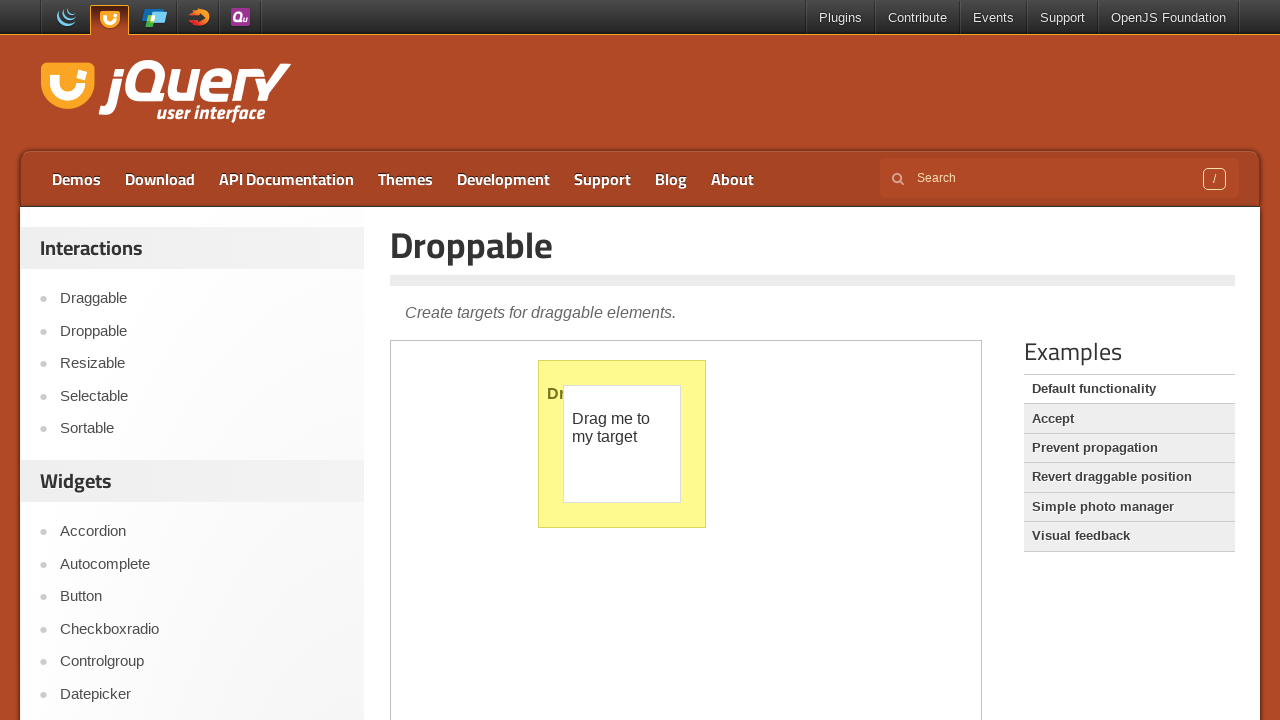